Tests JavaScript prompt alert handling by clicking a button to trigger a prompt dialog, entering text into it, accepting the prompt, and verifying the result message is displayed.

Starting URL: https://training-support.net/webelements/alerts

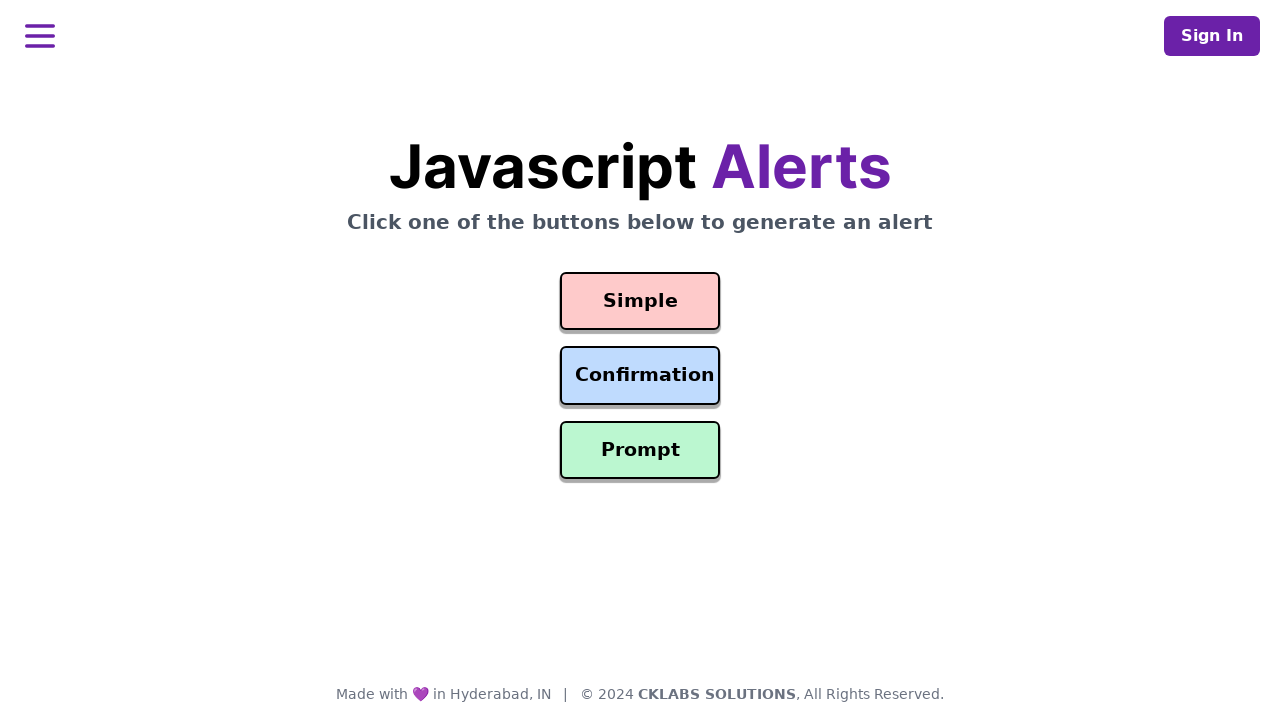

Set up dialog handler to accept prompts with 'Awesome!' text
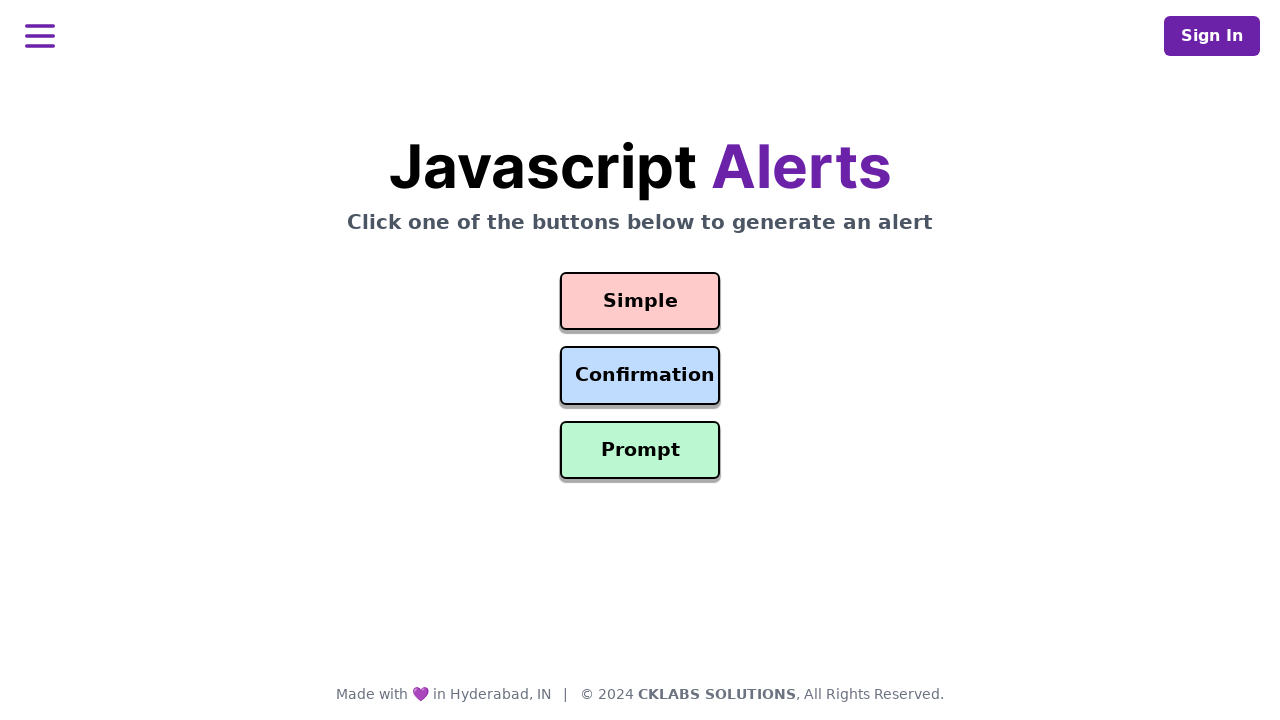

Clicked prompt button to trigger JavaScript alert dialog at (640, 450) on #prompt
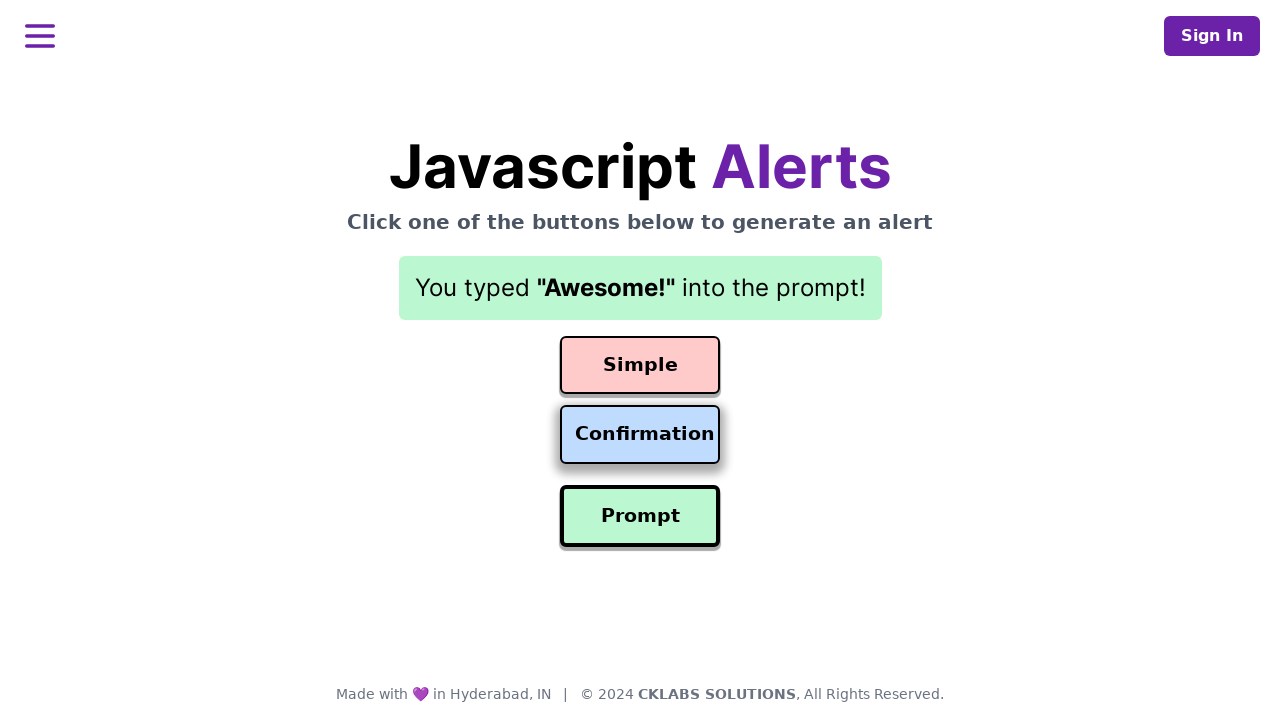

Result element appeared after prompt was accepted
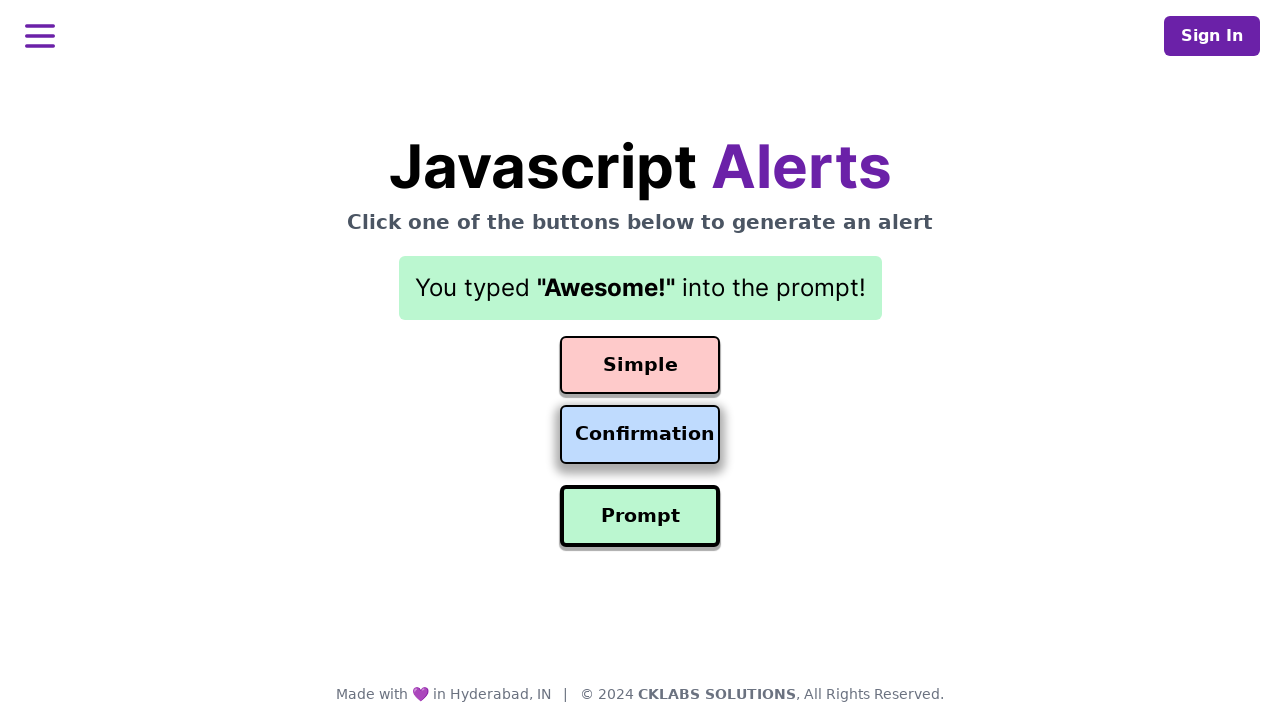

Verified result message is visible on the page
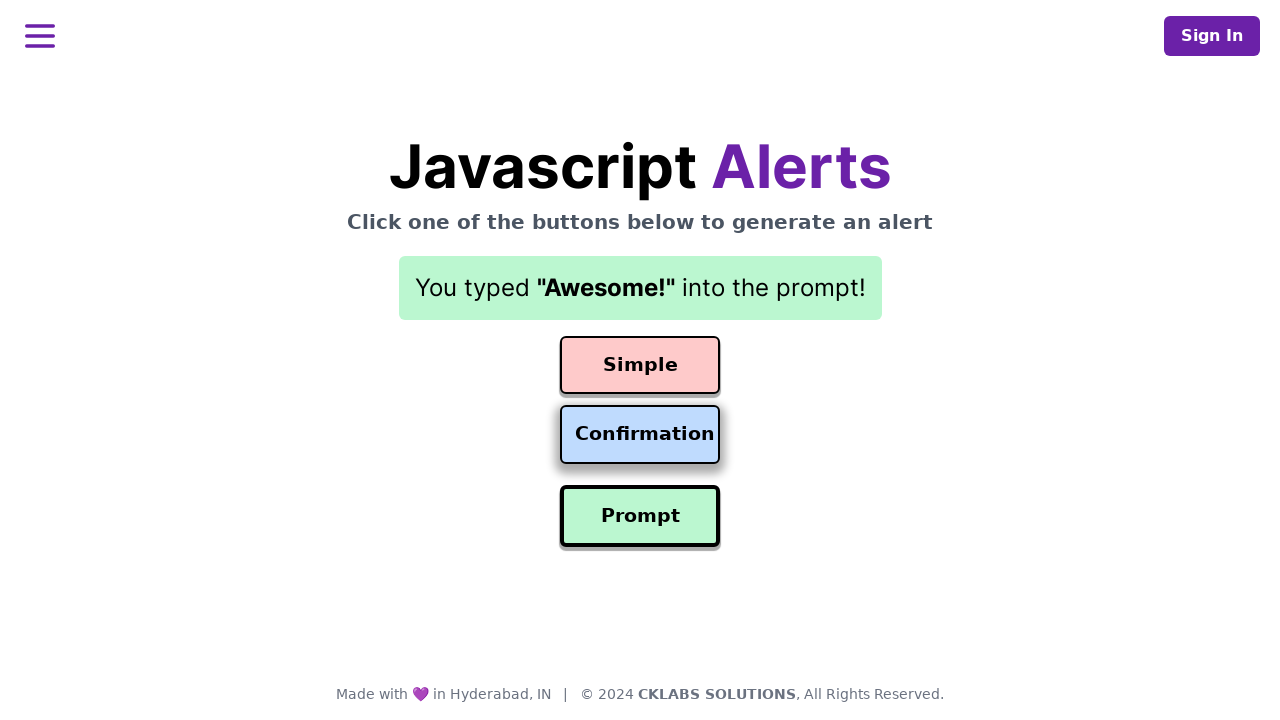

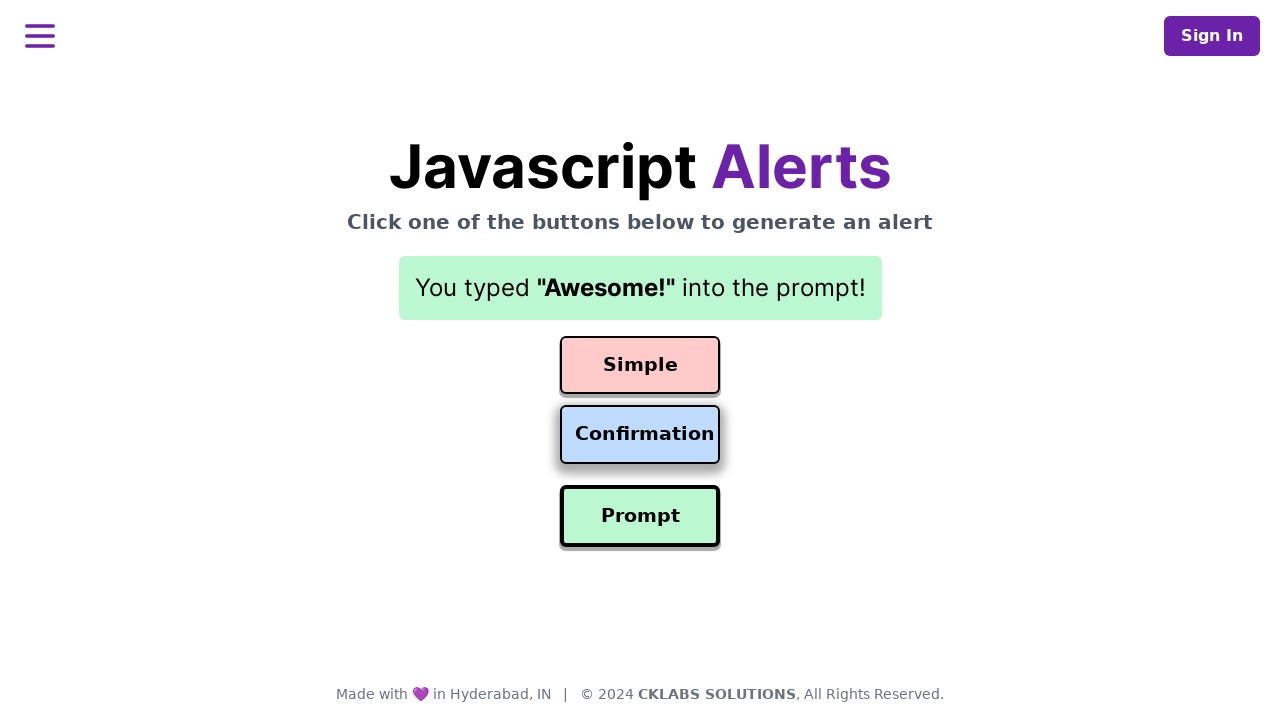